Tests injecting jQuery and jQuery Growl library into a page, then displaying growl notification messages in the browser.

Starting URL: http://the-internet.herokuapp.com

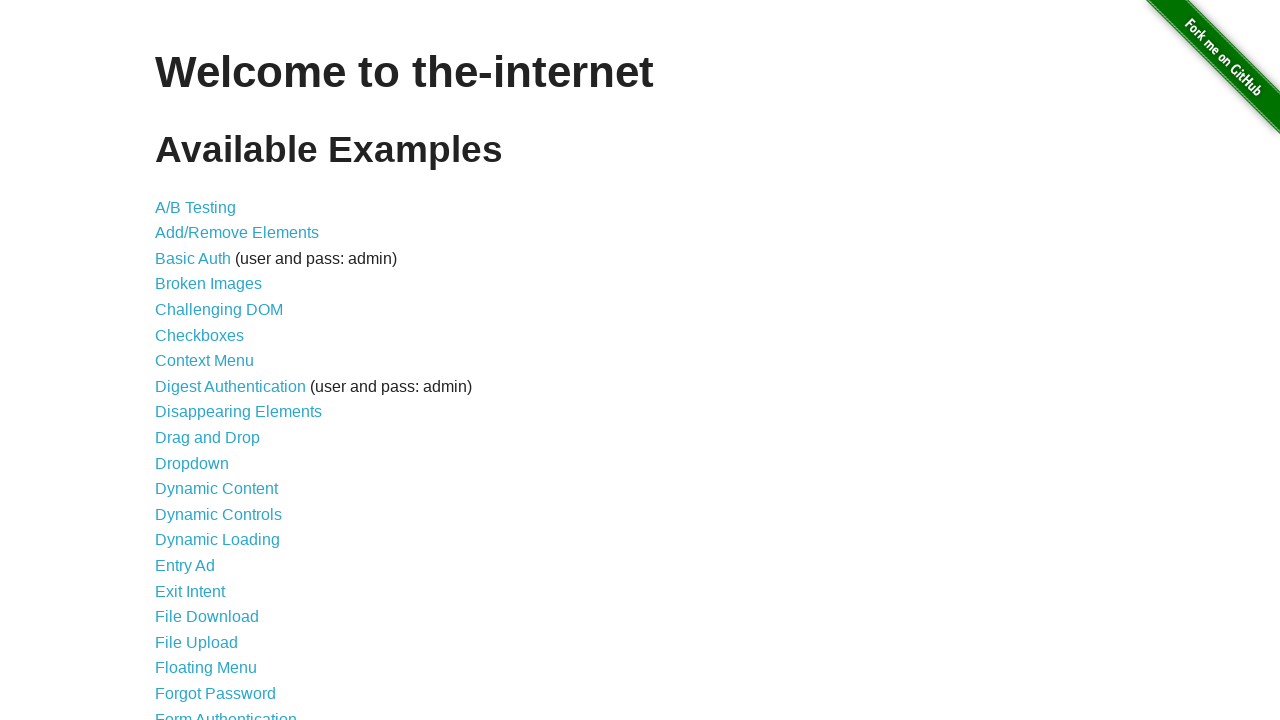

Injected jQuery library into page if not already present
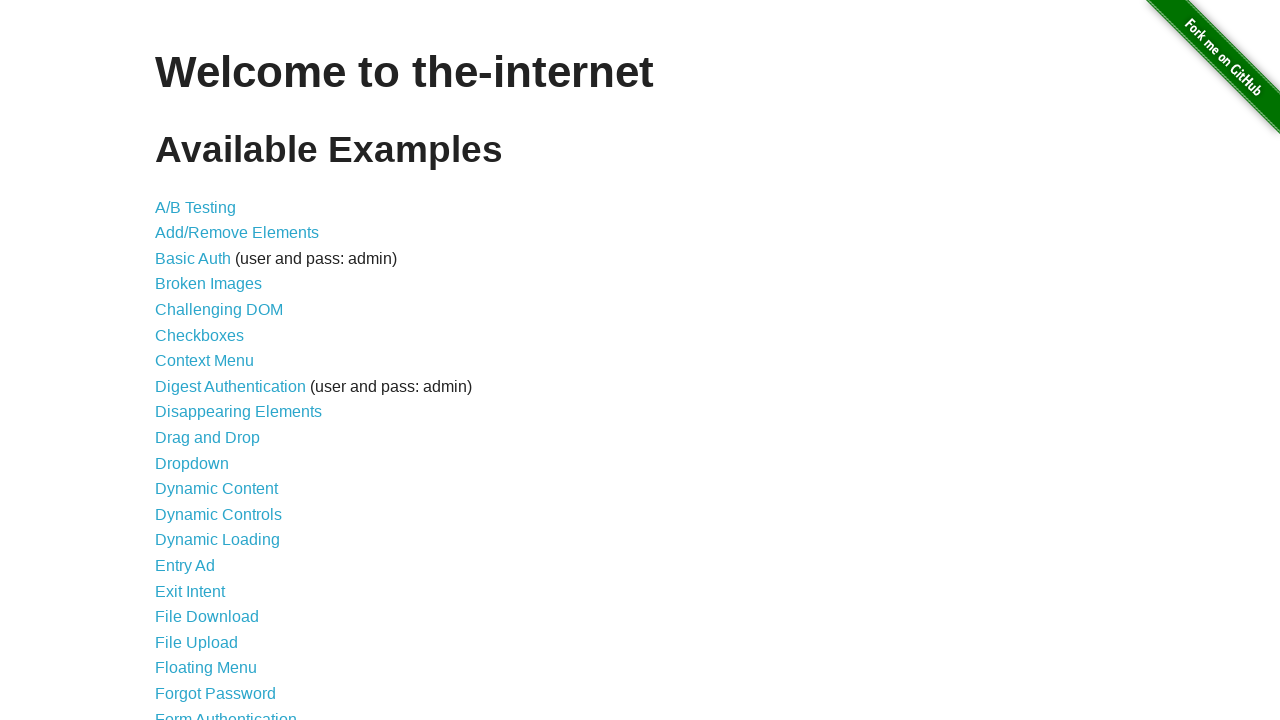

jQuery library loaded and available
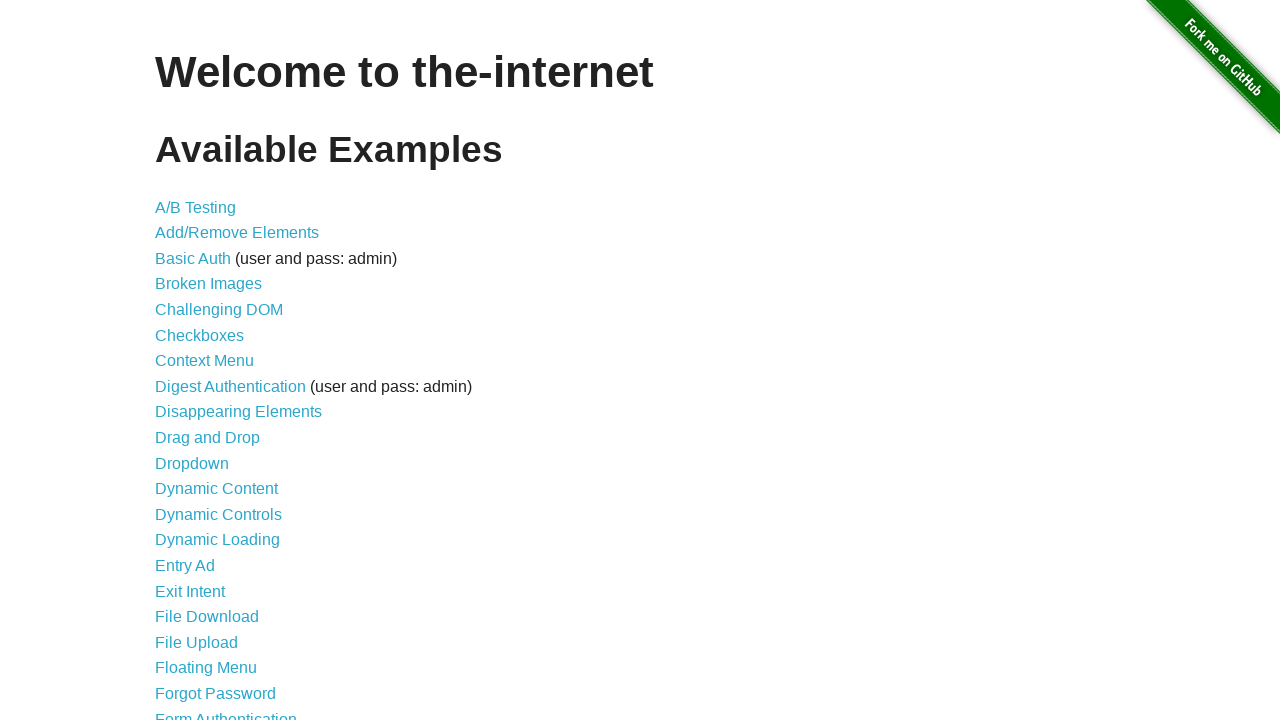

Injected jQuery Growl library script into page
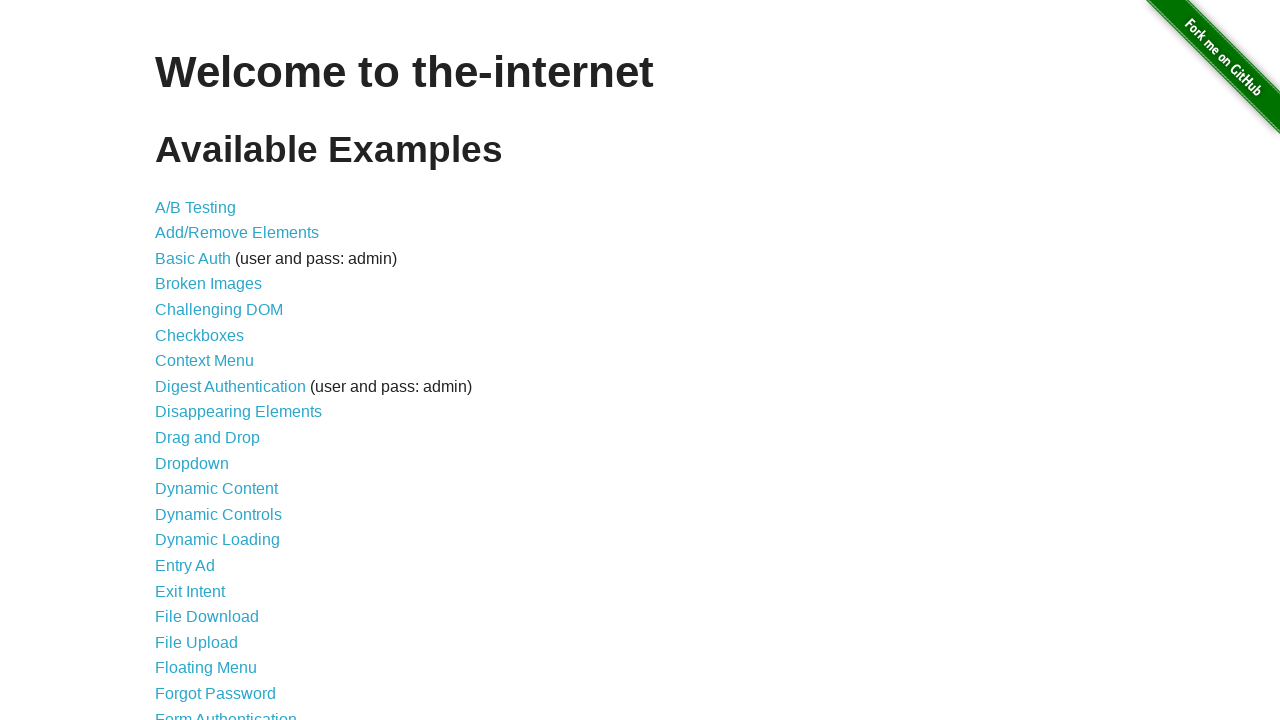

Added jQuery Growl CSS stylesheet to page
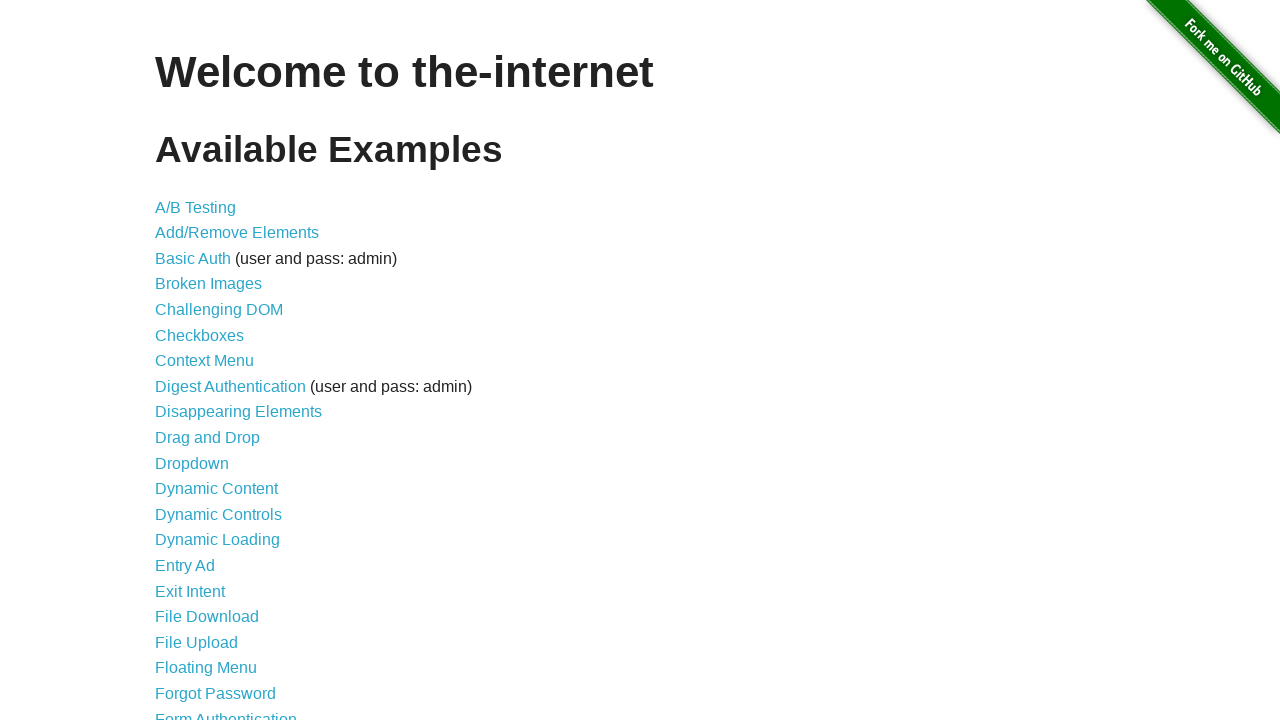

jQuery Growl library fully loaded and available
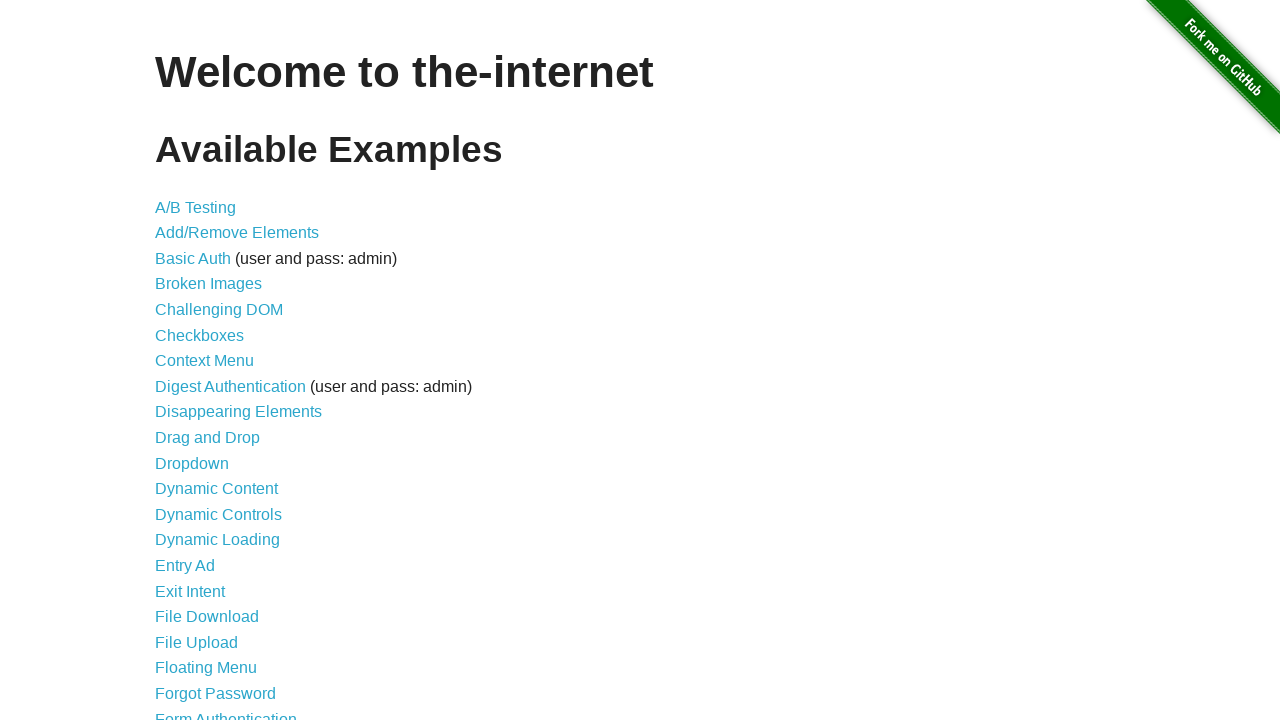

Displayed growl notification with title 'GET' and message '/'
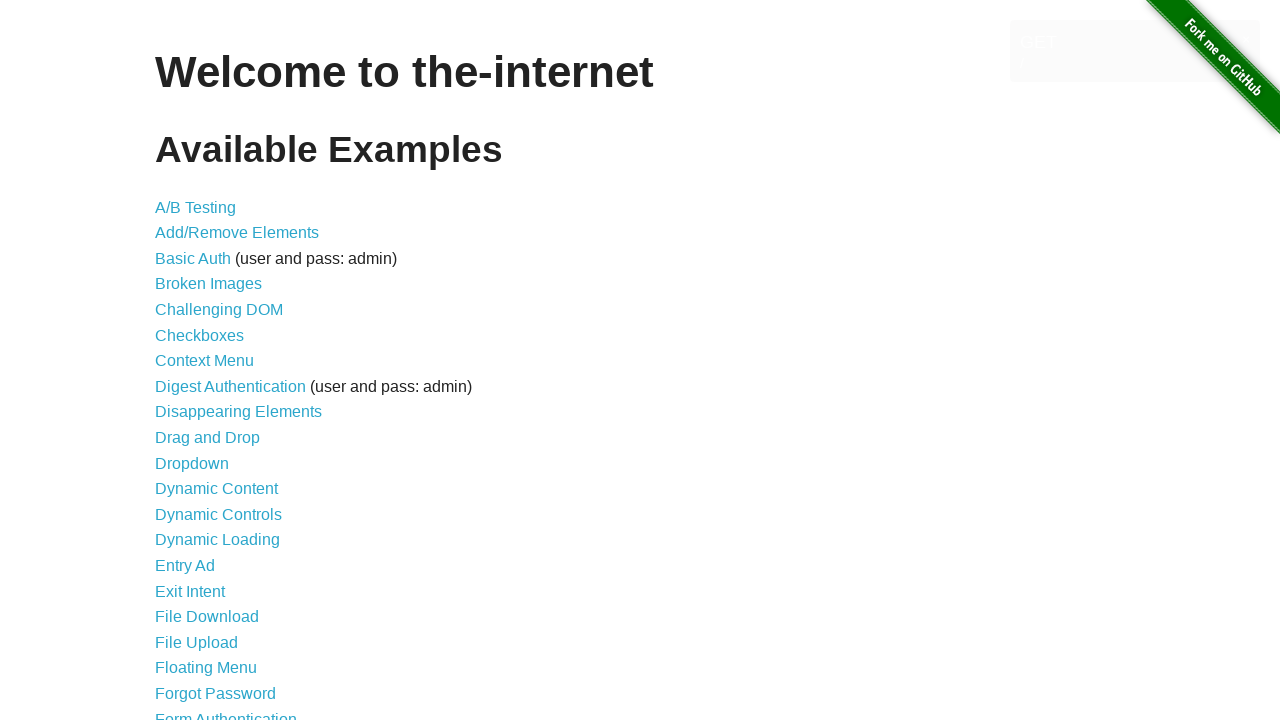

Waited 3 seconds to observe growl notification display
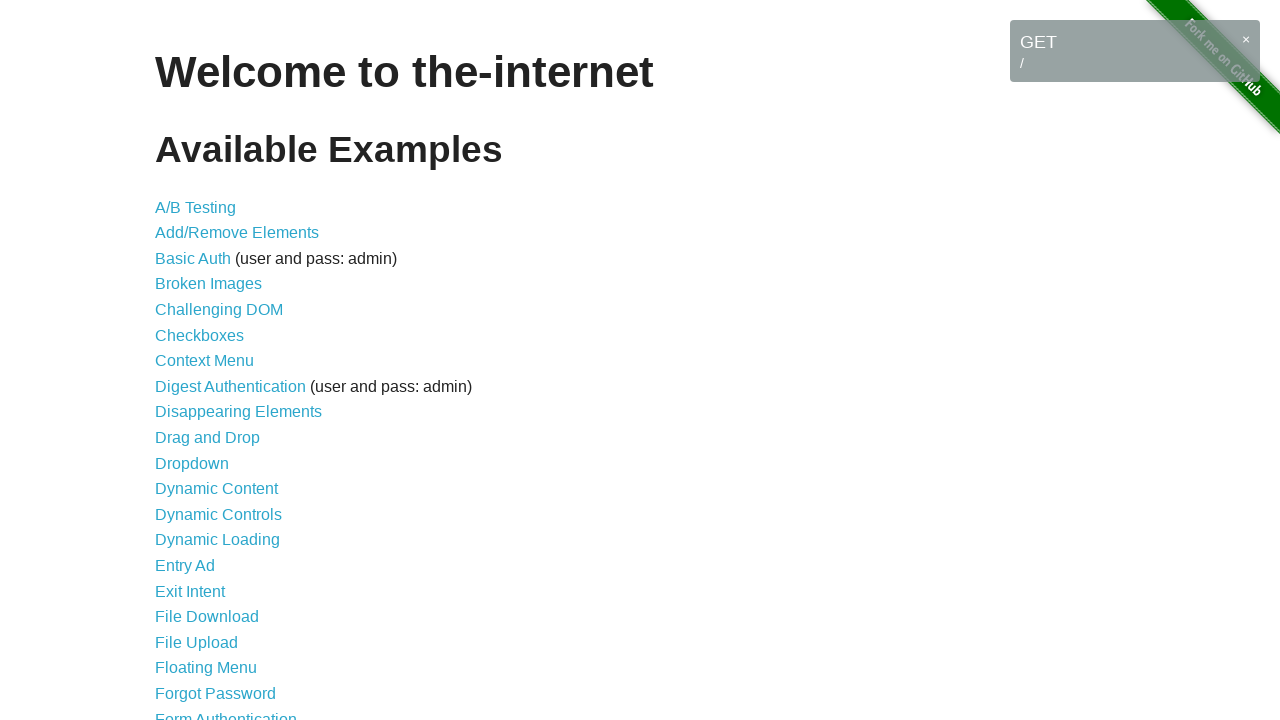

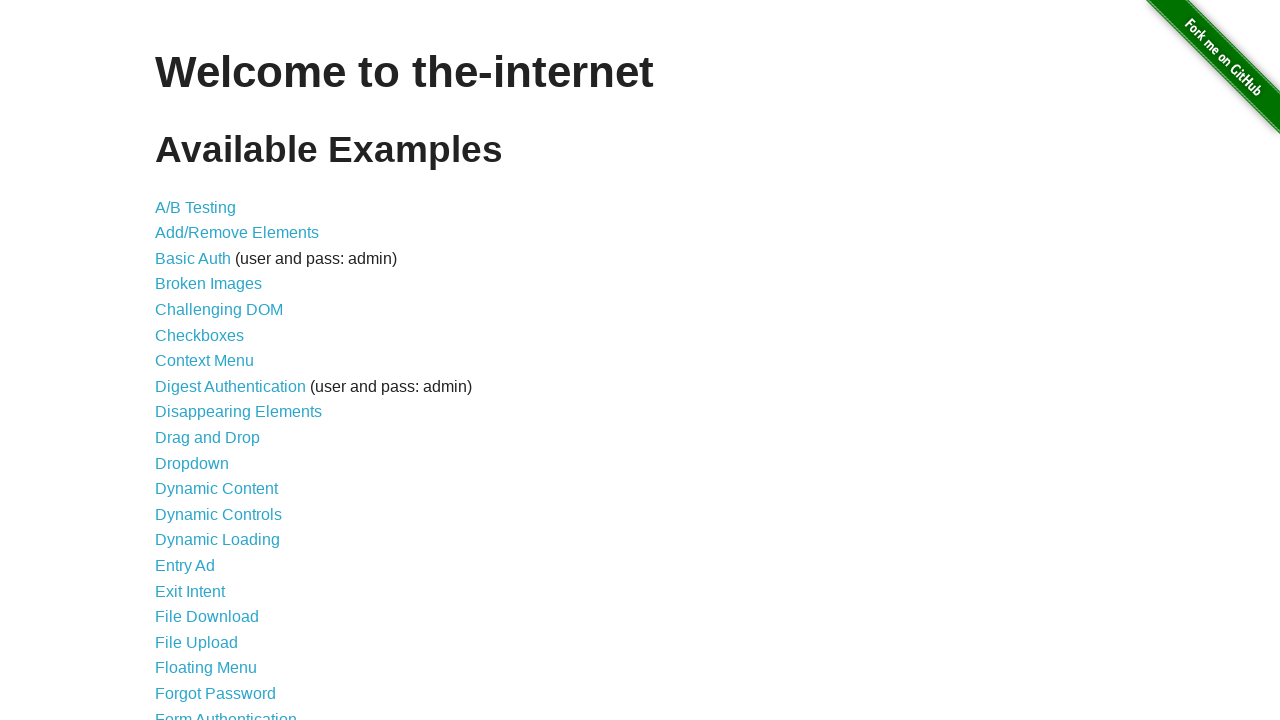